Tests select dropdown functionality by selecting options and verifying the selected values are displayed correctly

Starting URL: http://knockoutjs.com/examples/controlTypes.html

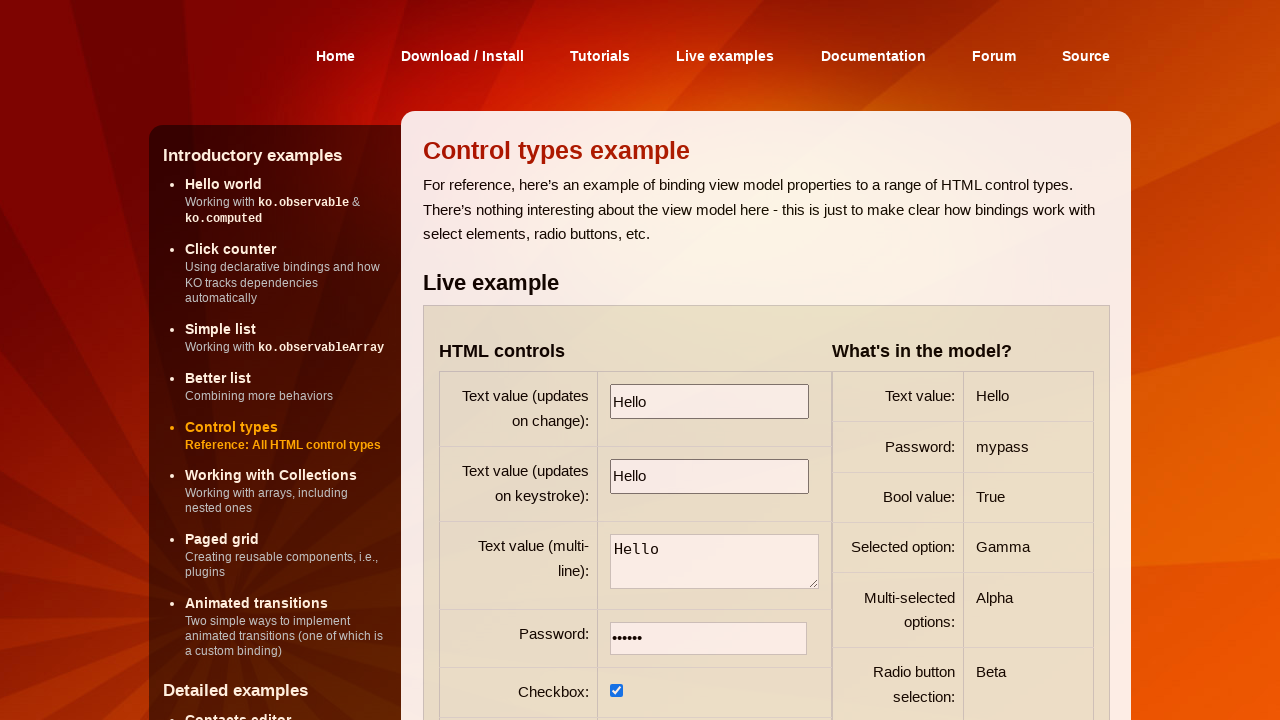

Selected 'Beta' option from first select dropdown on select >> nth=0
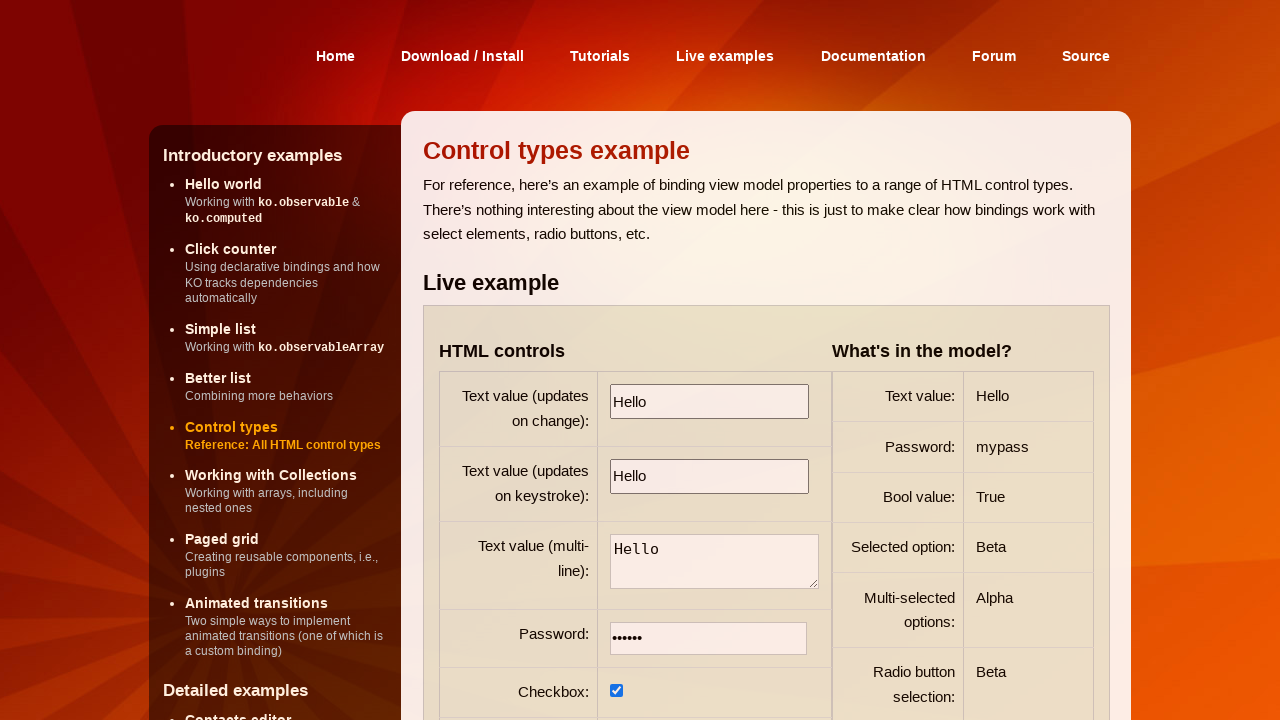

Verified first select dropdown is present
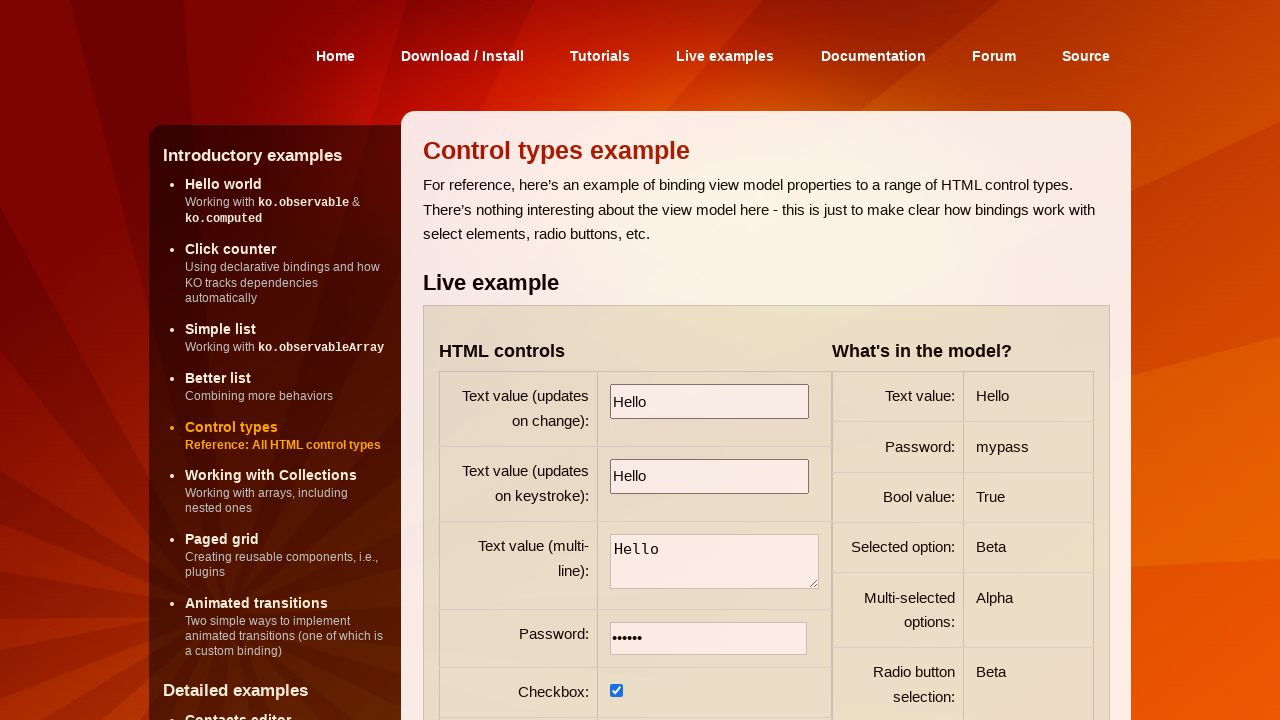

Selected 'Alpha' and 'Gamma' options from second select dropdown on select >> nth=1
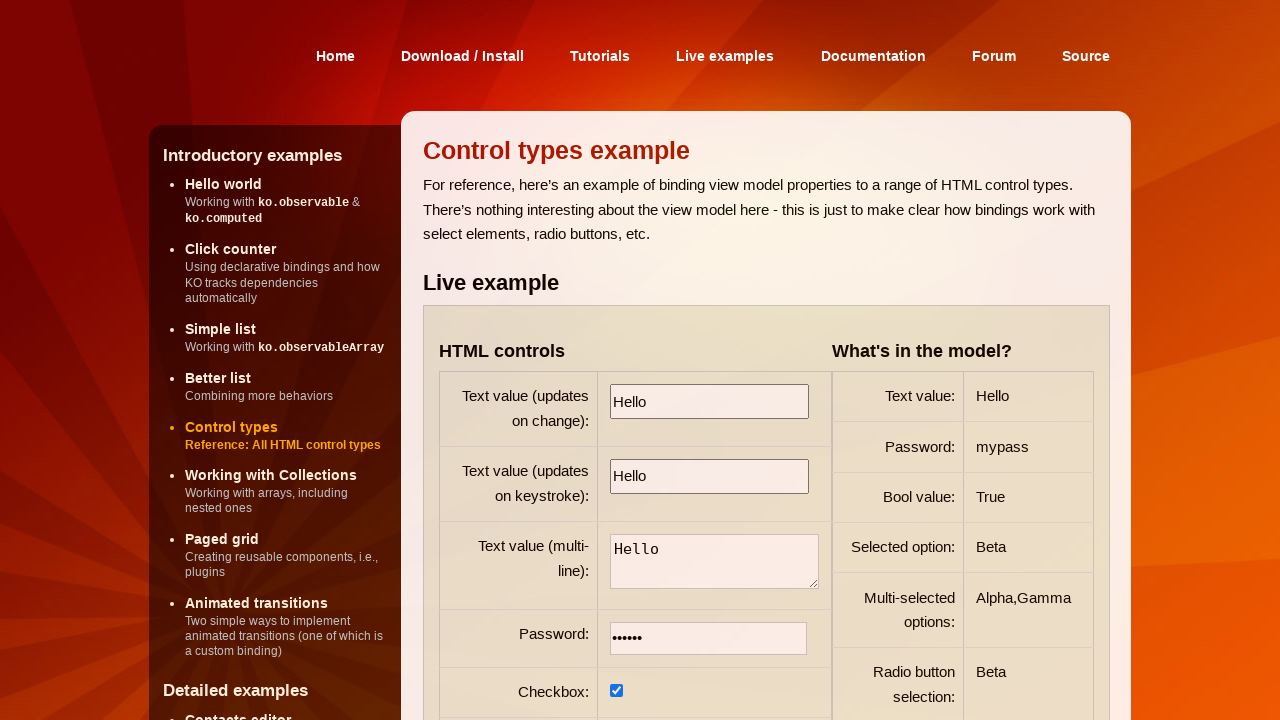

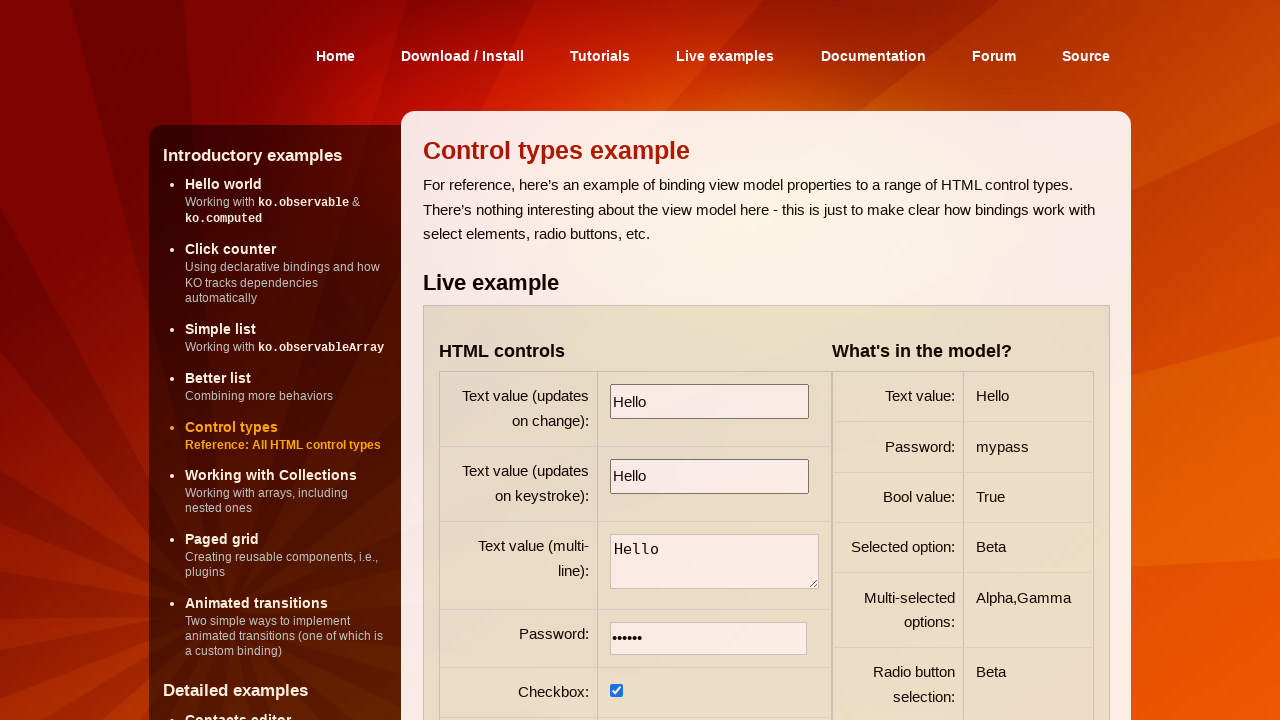